Tests enable/disable functionality by clicking buttons to disable and then enable an input field

Starting URL: https://codenboxautomationlab.com/practice/

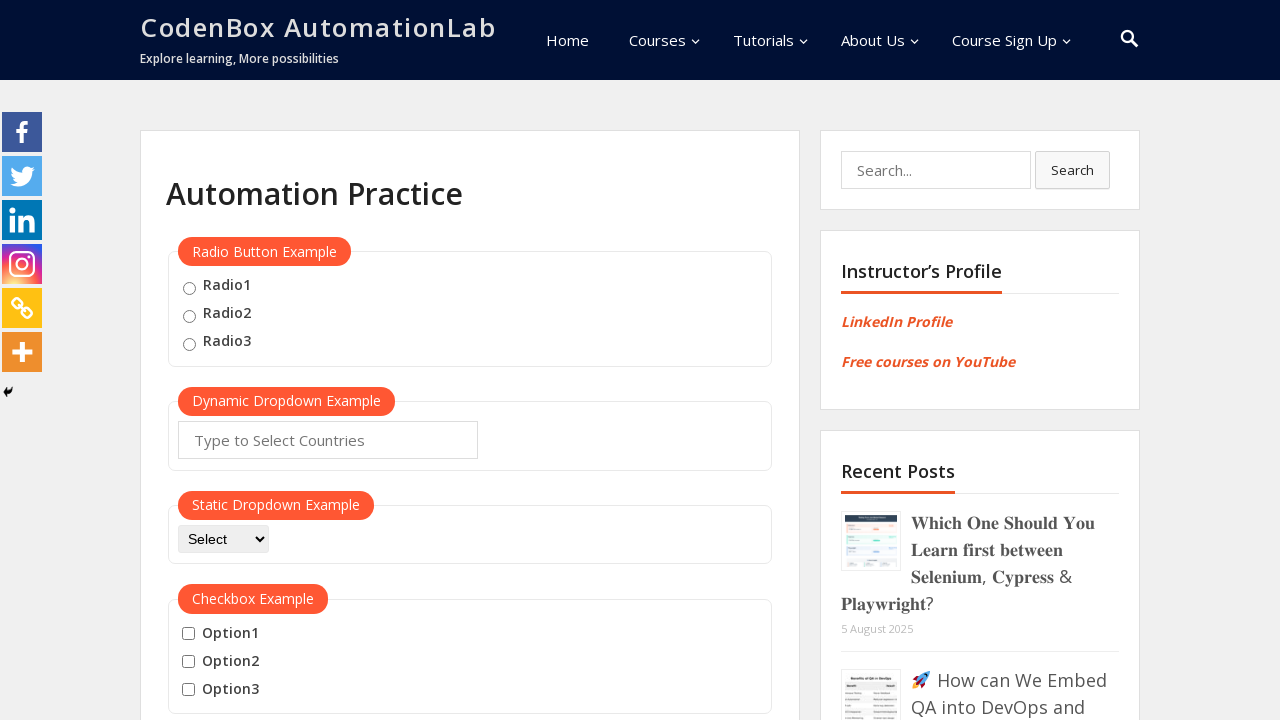

Clicked disable button to disable the input field at (217, 361) on #disabled-button
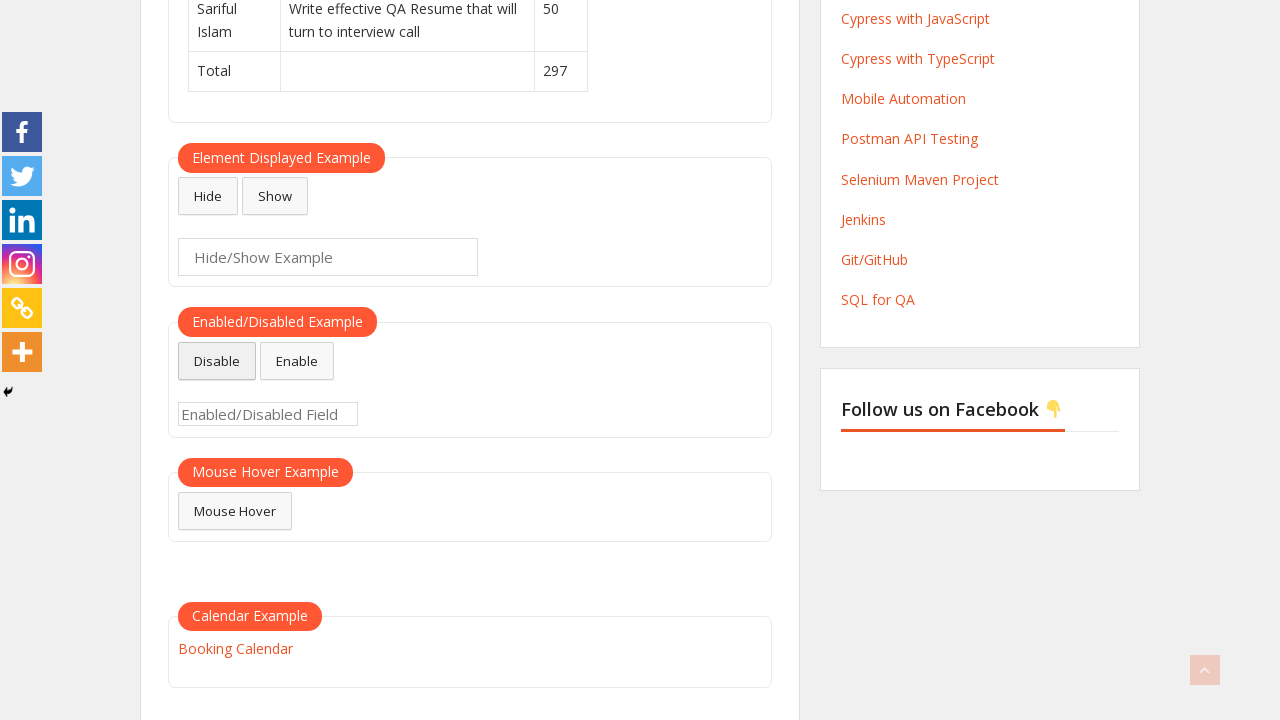

Verified input field is disabled
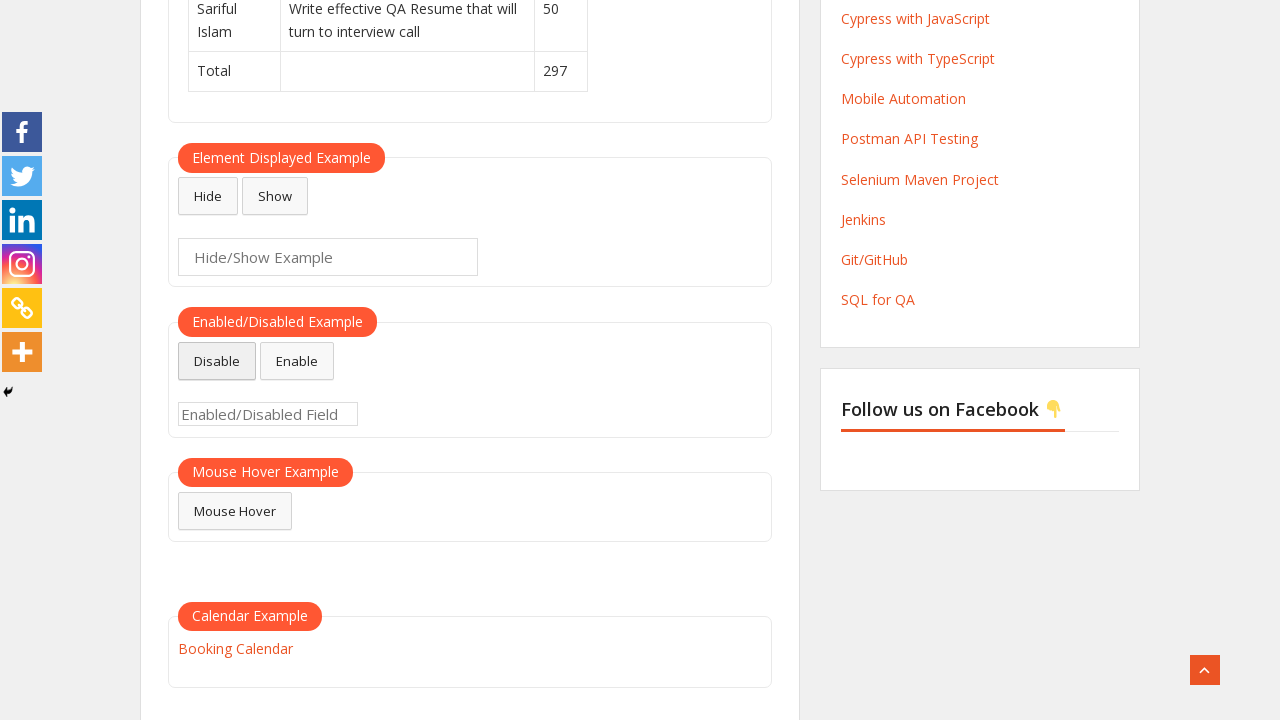

Clicked enable button to enable the input field at (297, 361) on #enabled-button
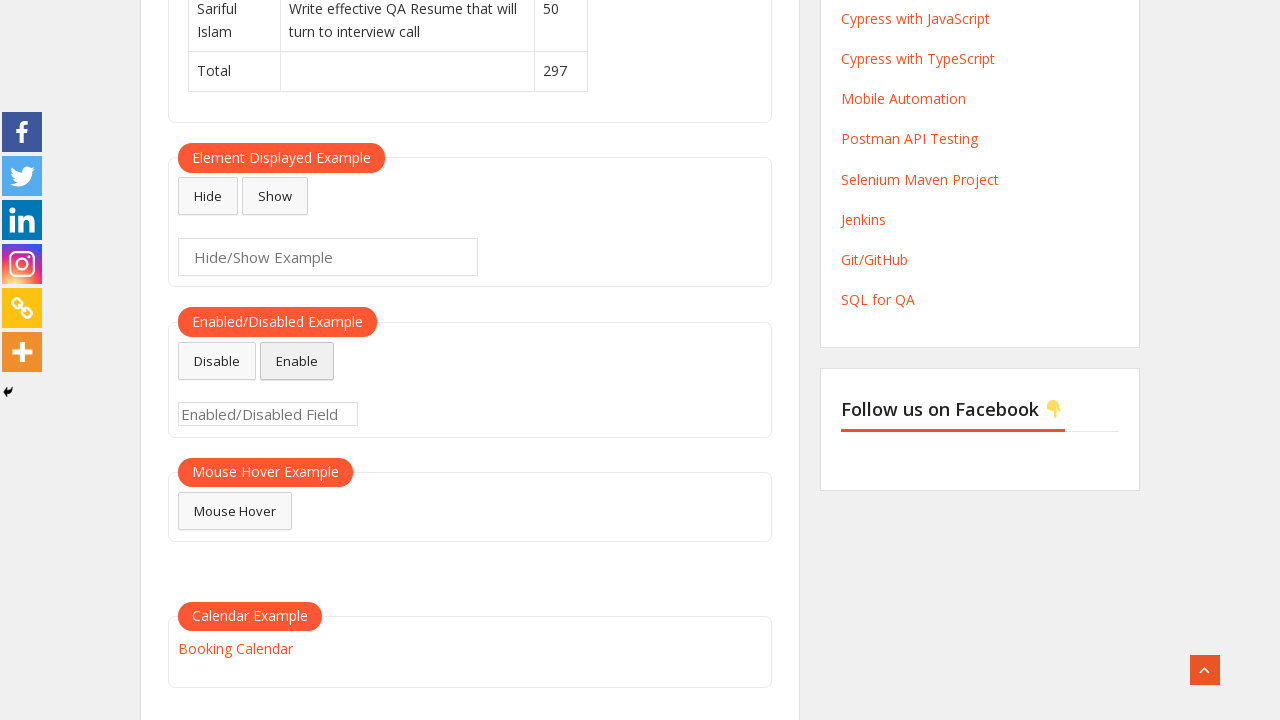

Verified input field is enabled
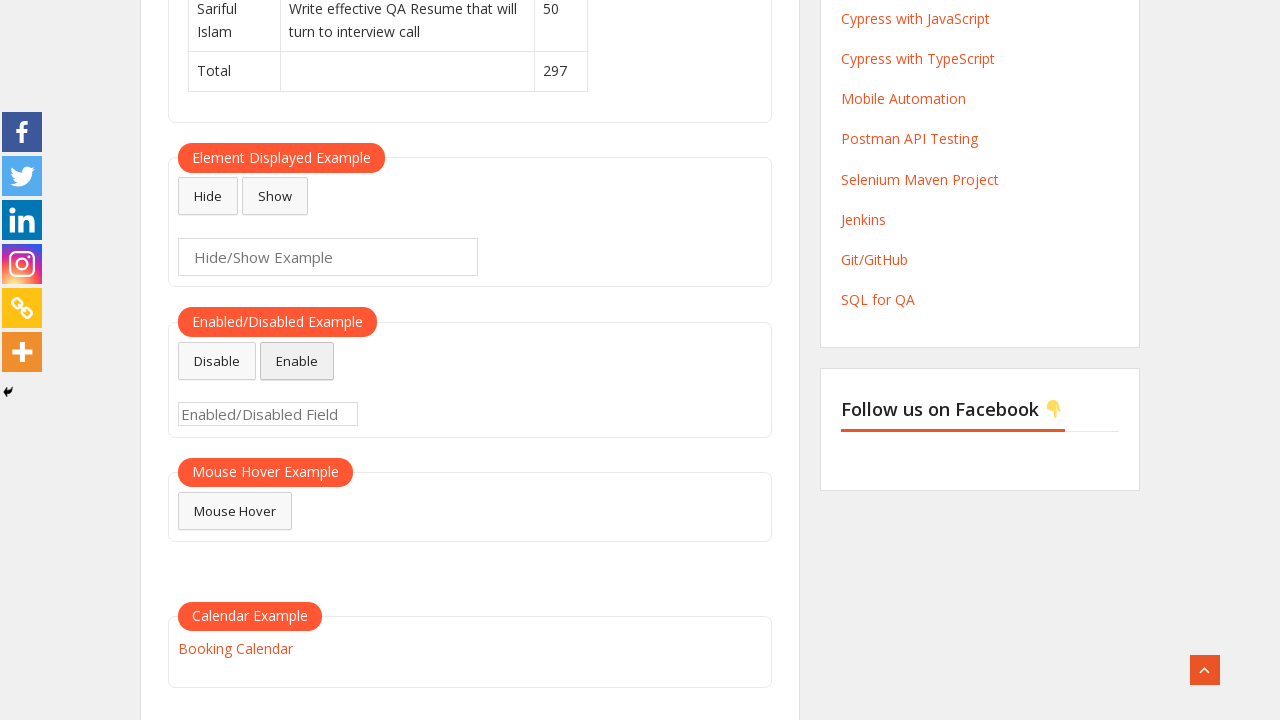

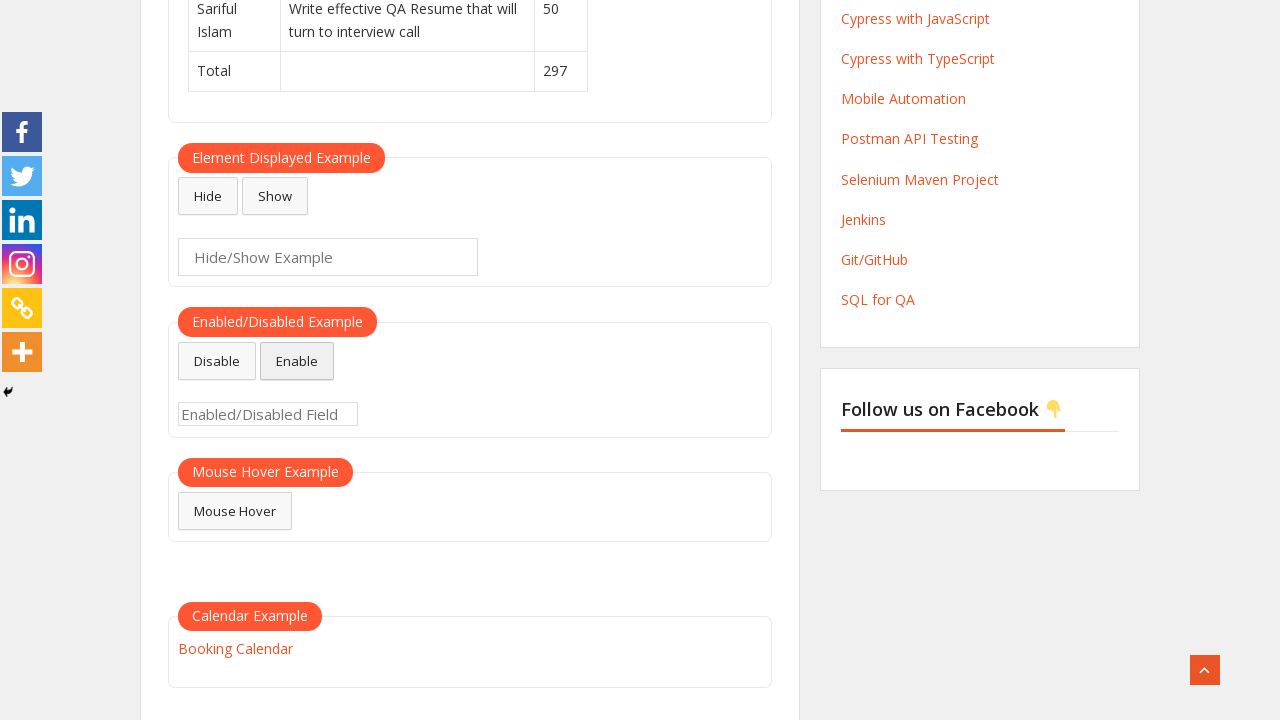